Tests a registration form by filling in first name, last name, and email fields, then submitting and verifying the success message

Starting URL: http://suninjuly.github.io/registration1.html

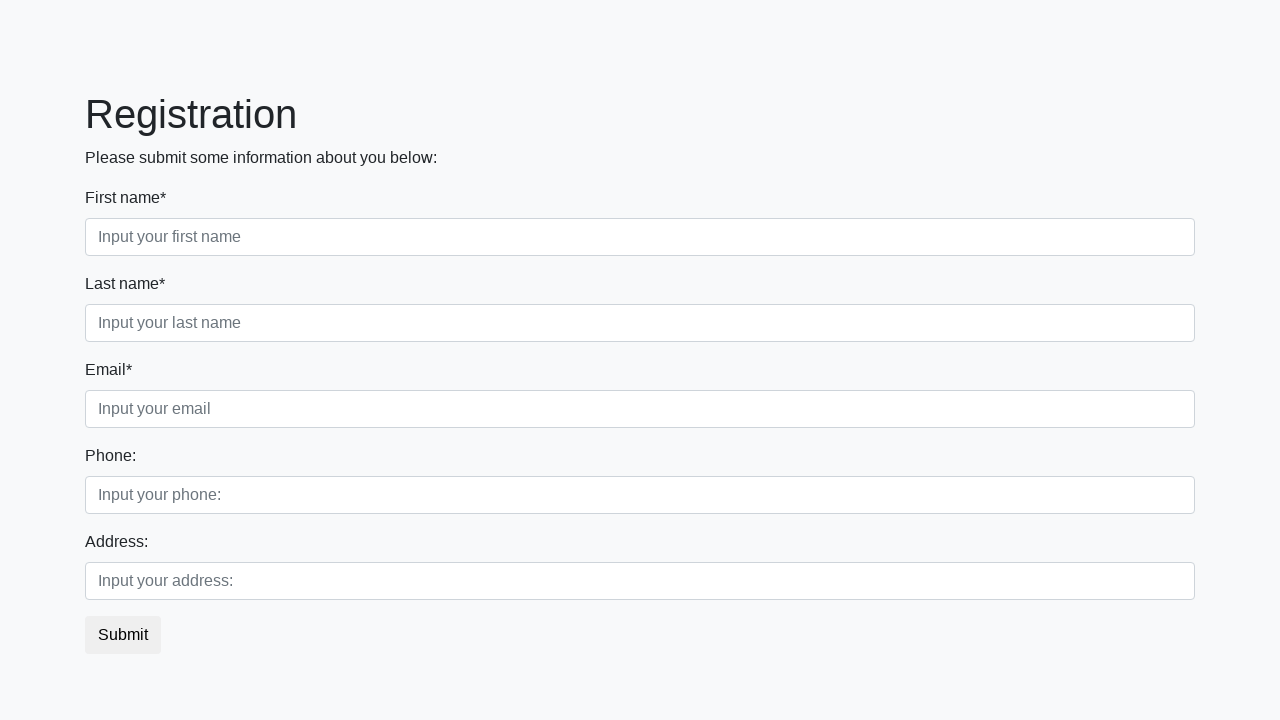

Filled in first name field with 'John' on //div/input[@placeholder="Input your first name"]
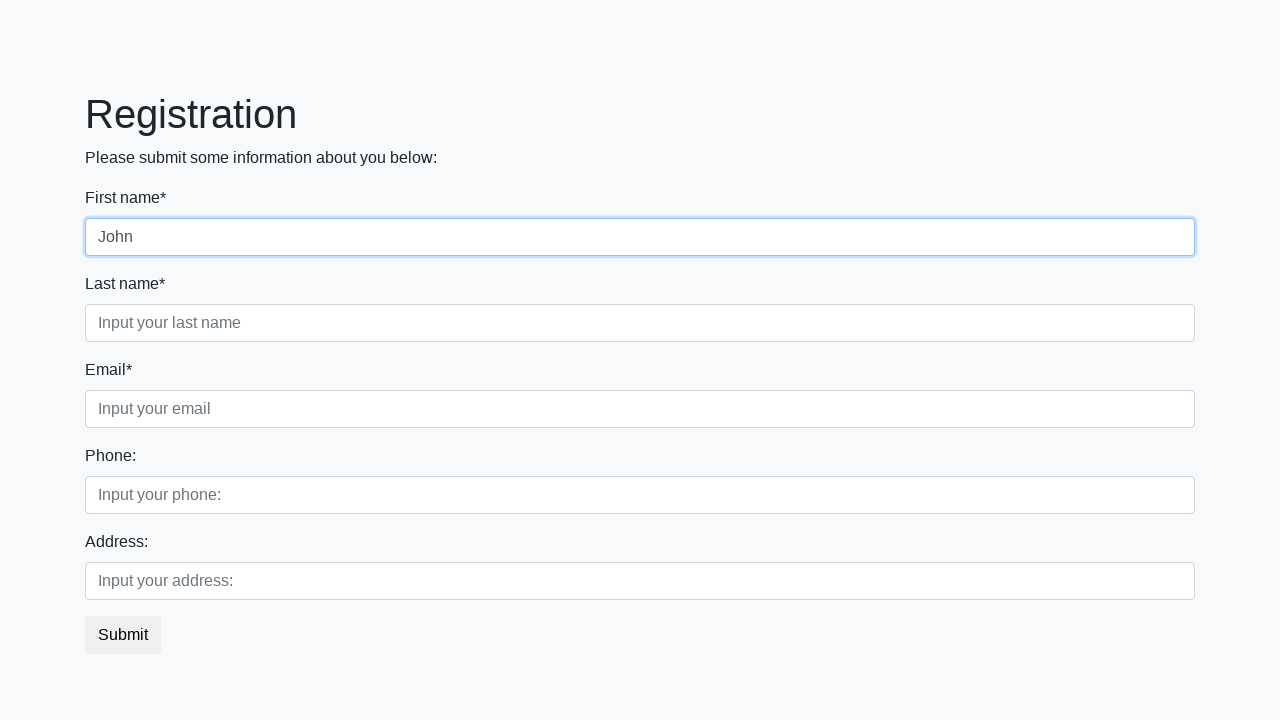

Filled in last name field with 'Smith' on //div/input[@placeholder="Input your last name"]
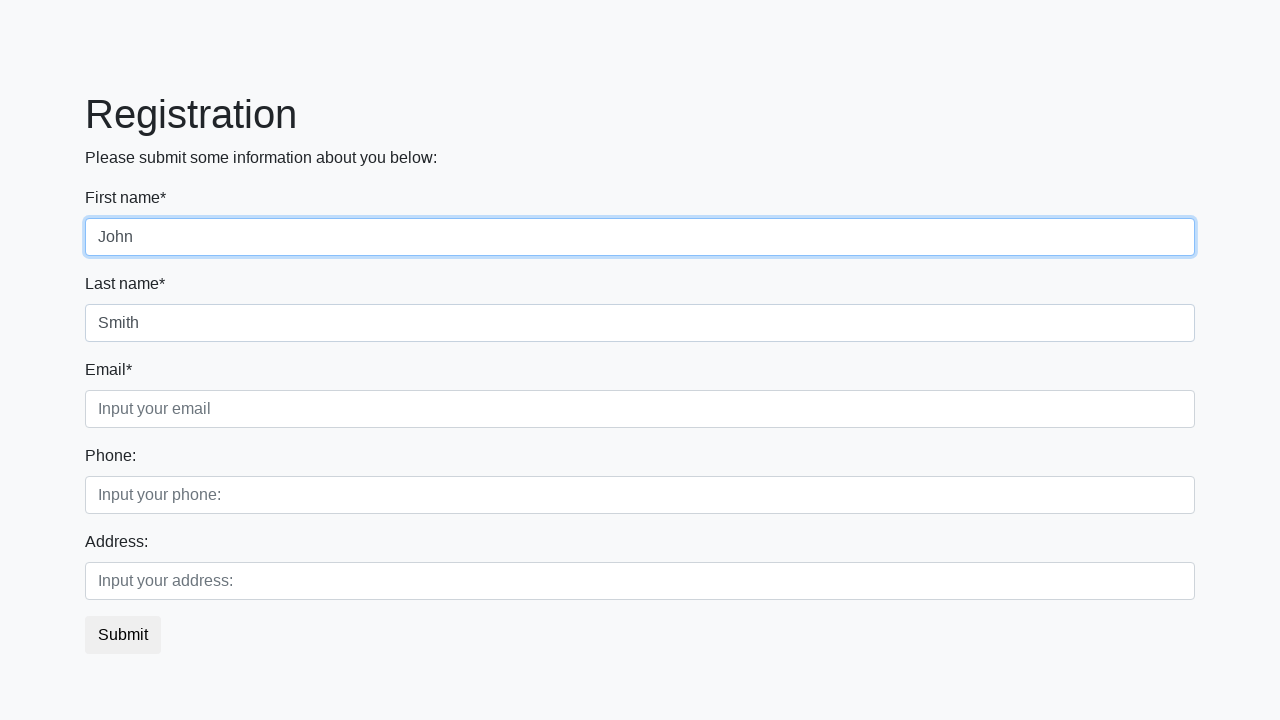

Filled in email field with 'john.smith@example.com' on //div/input[@placeholder="Input your email"]
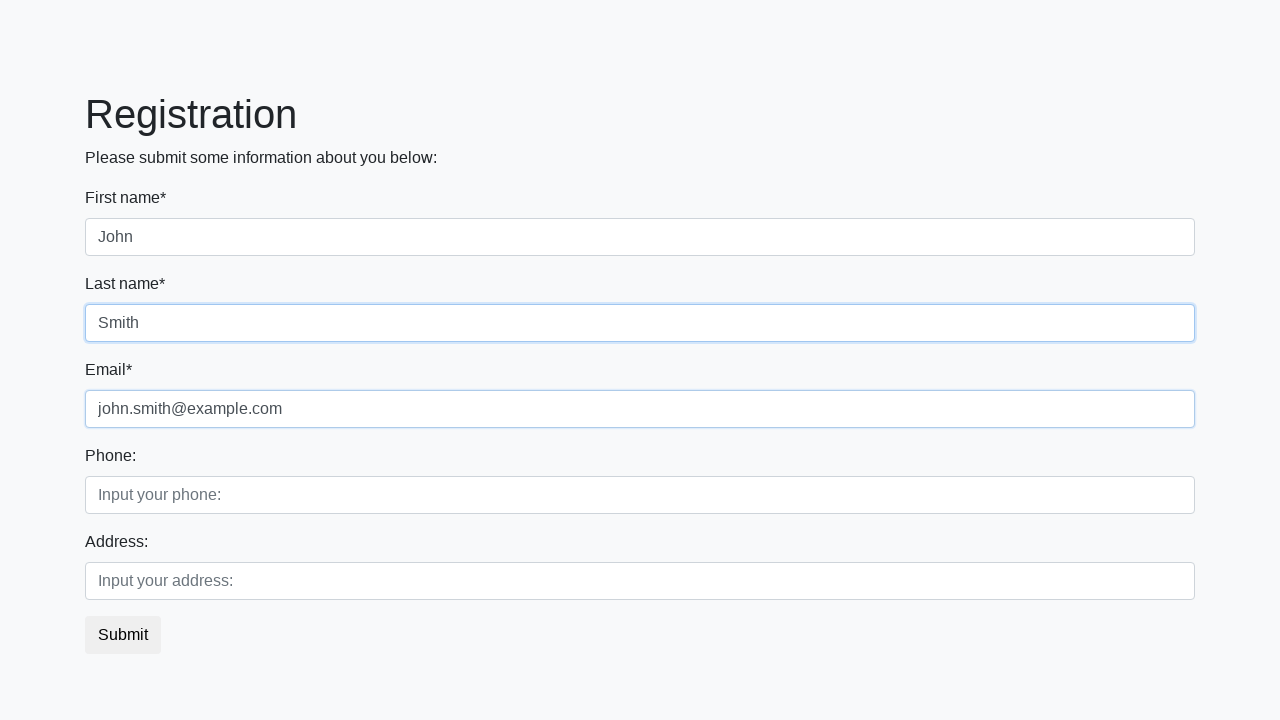

Clicked Submit button to submit registration form at (123, 635) on xpath=//button[text()='Submit']
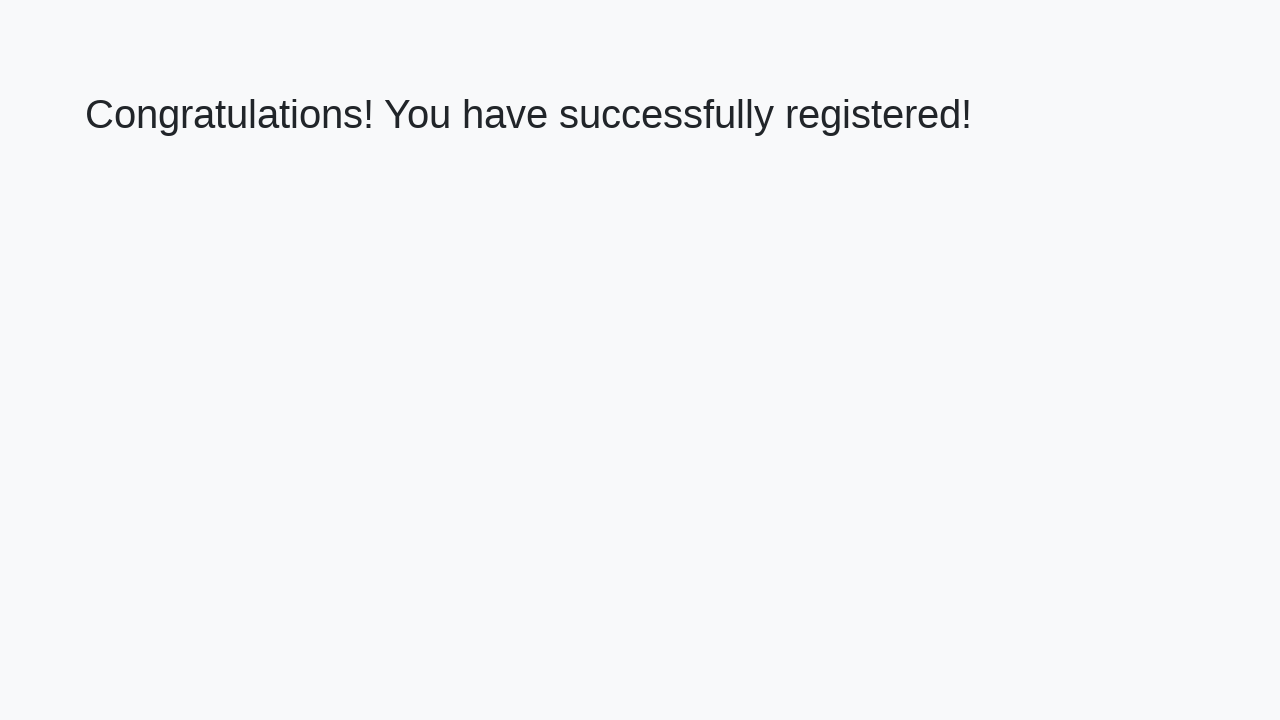

Success message heading appeared
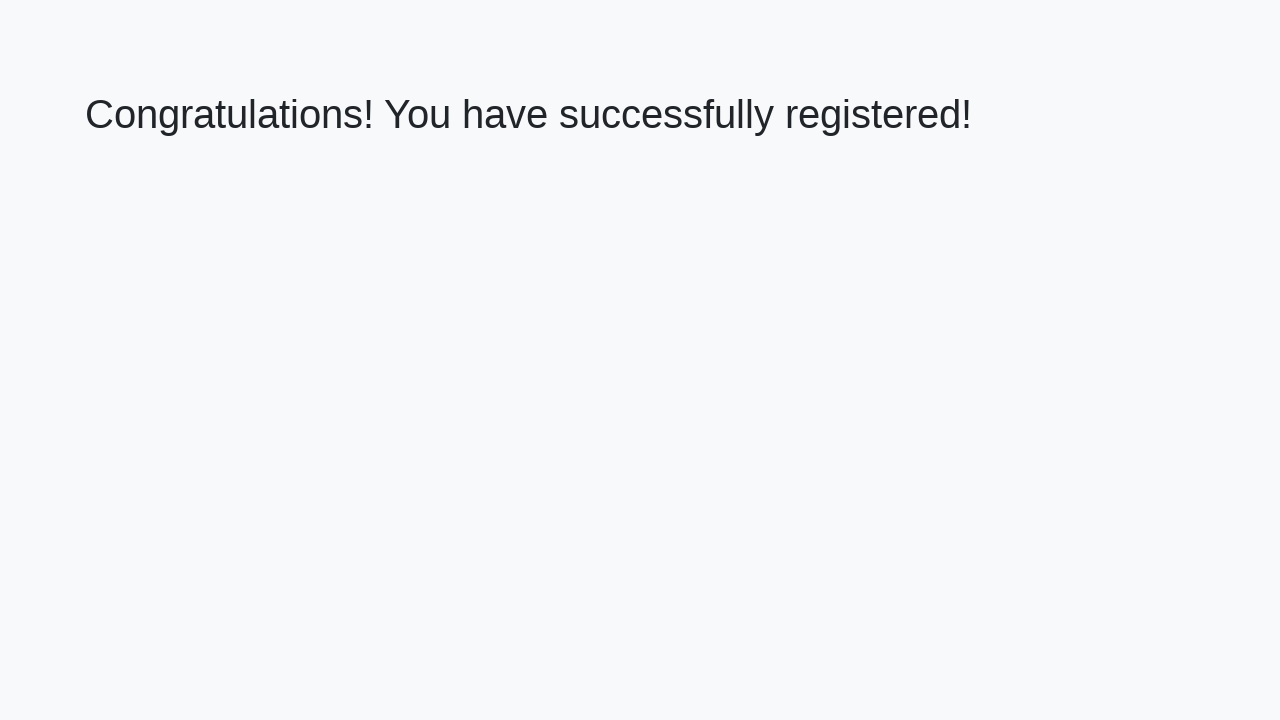

Retrieved success message text: 'Congratulations! You have successfully registered!'
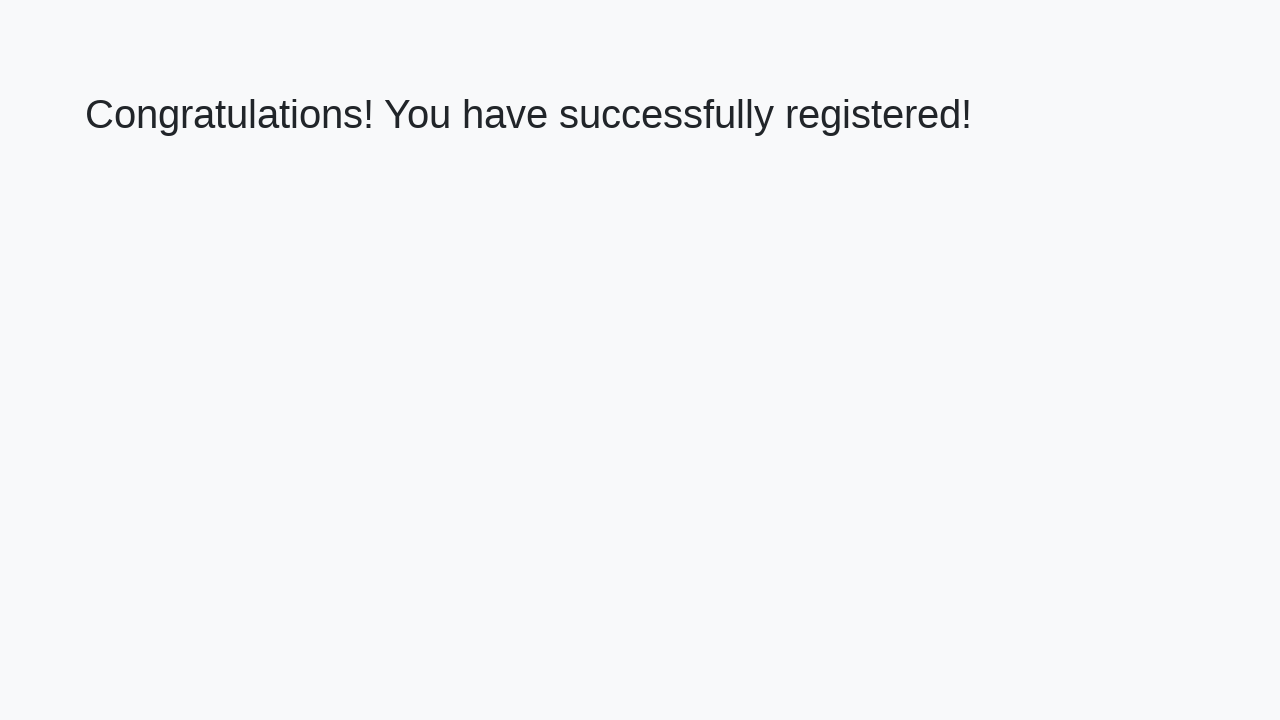

Verified success message matches expected text
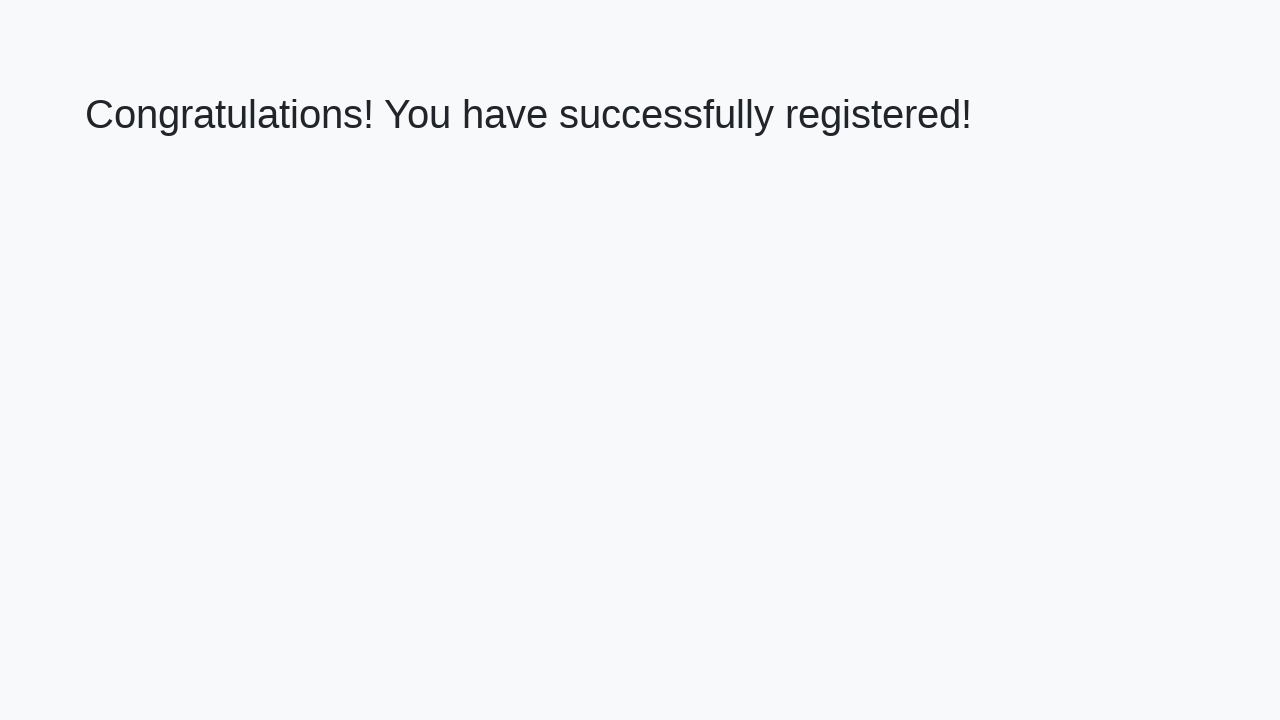

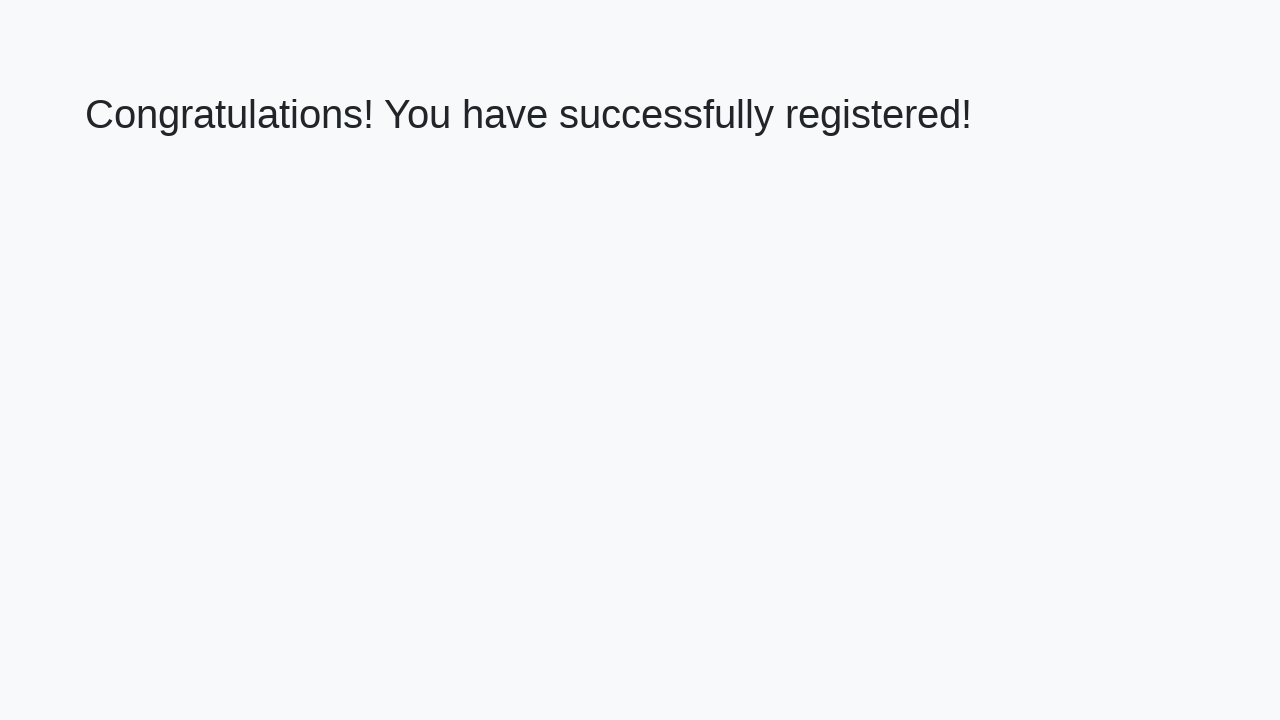